Tests the Add/Remove Elements functionality by clicking the Add Element button, verifying the Delete button appears, clicking Delete, and verifying the page heading is still visible.

Starting URL: https://the-internet.herokuapp.com/add_remove_elements/

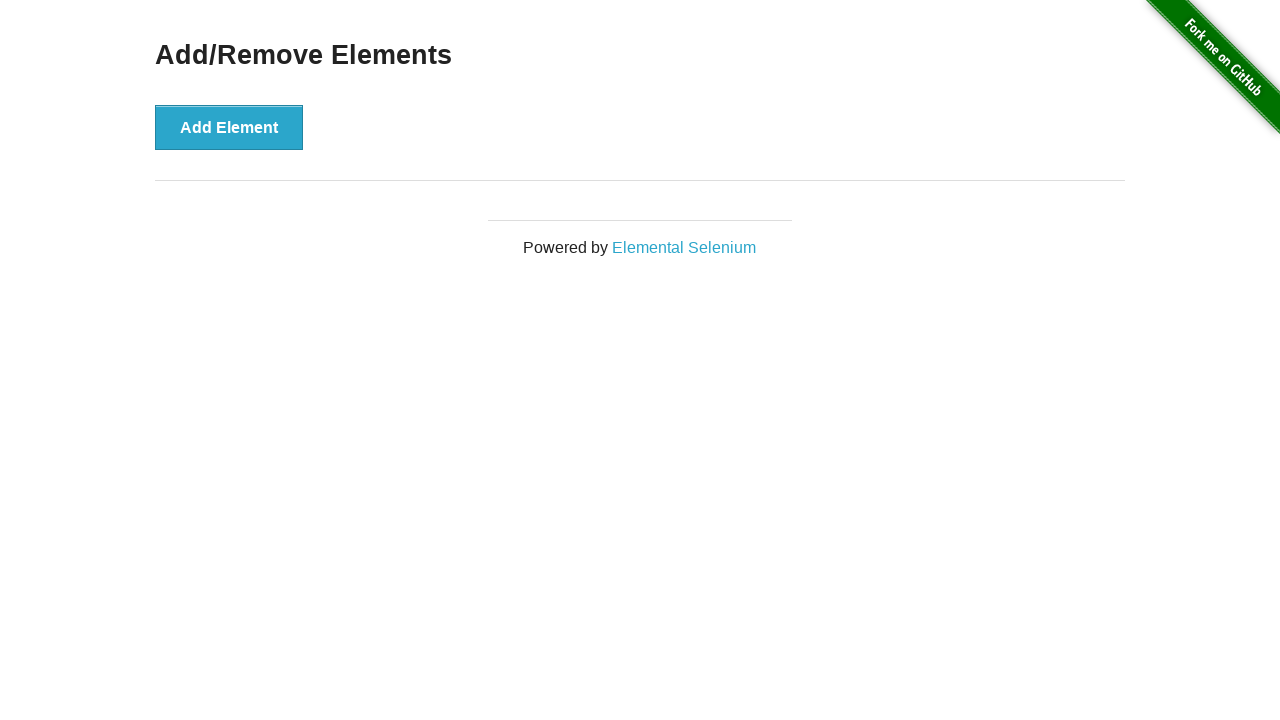

Clicked Add Element button at (229, 127) on button[onclick='addElement()']
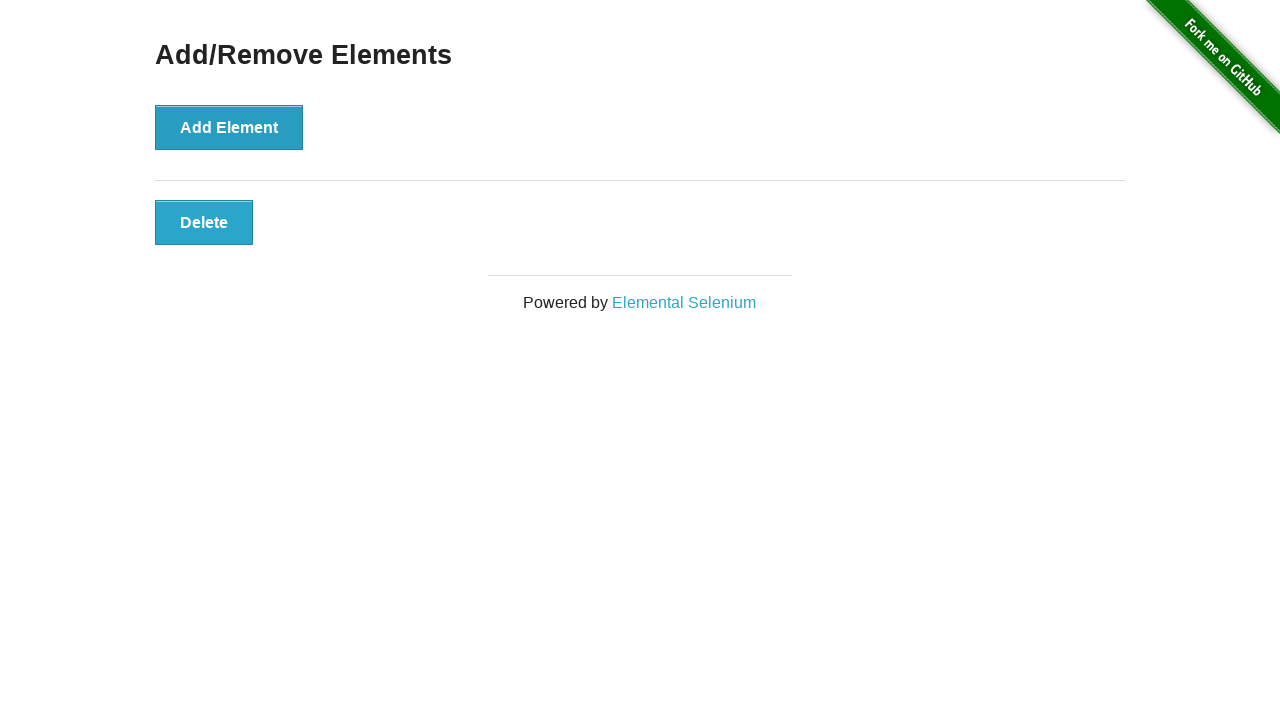

Delete button appeared and is visible
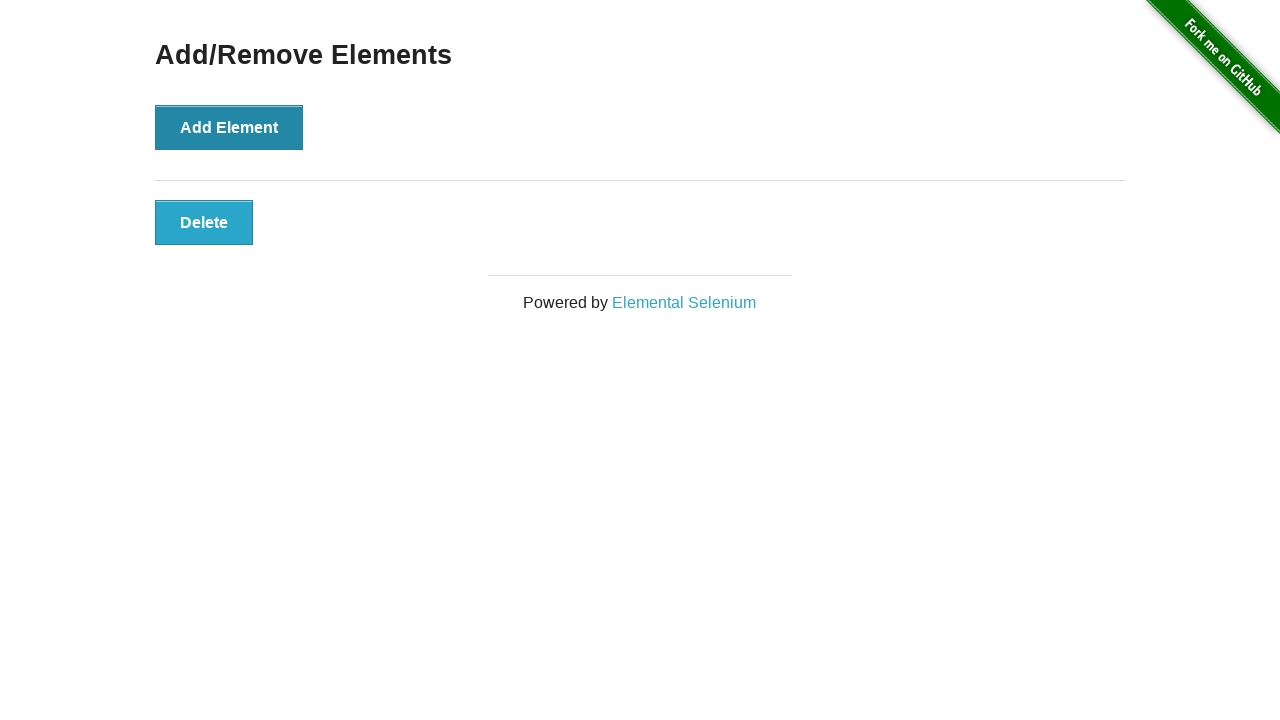

Clicked Delete button at (204, 222) on button.added-manually
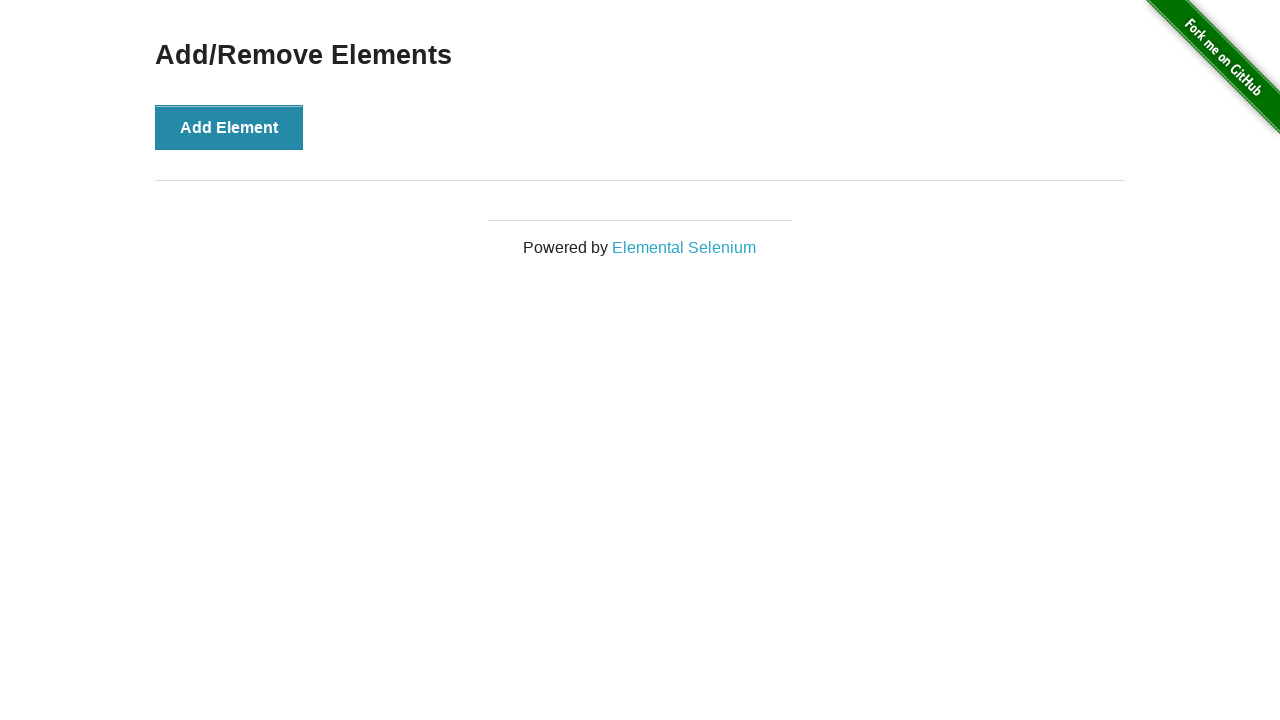

Verified page heading 'Add/Remove Elements' is still visible
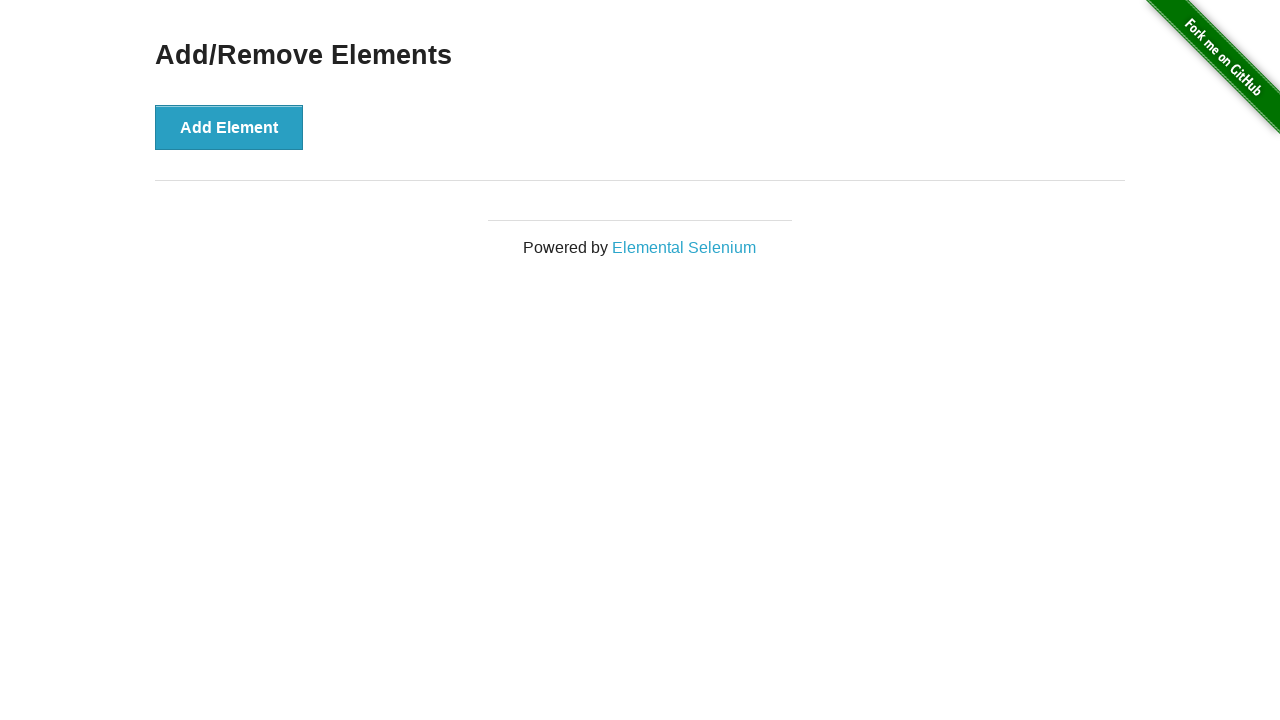

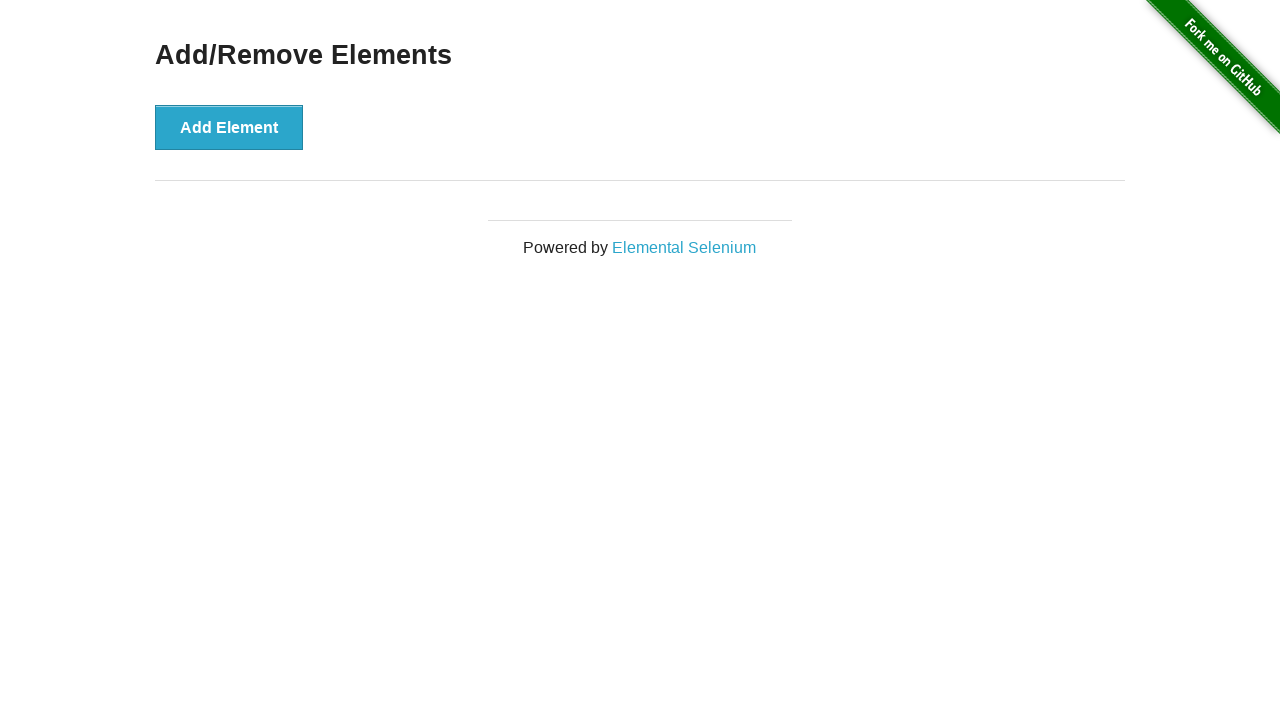